Tests drag and drop functionality on jQuery UI demo page by dragging an element from source to target location

Starting URL: https://jqueryui.com/droppable/

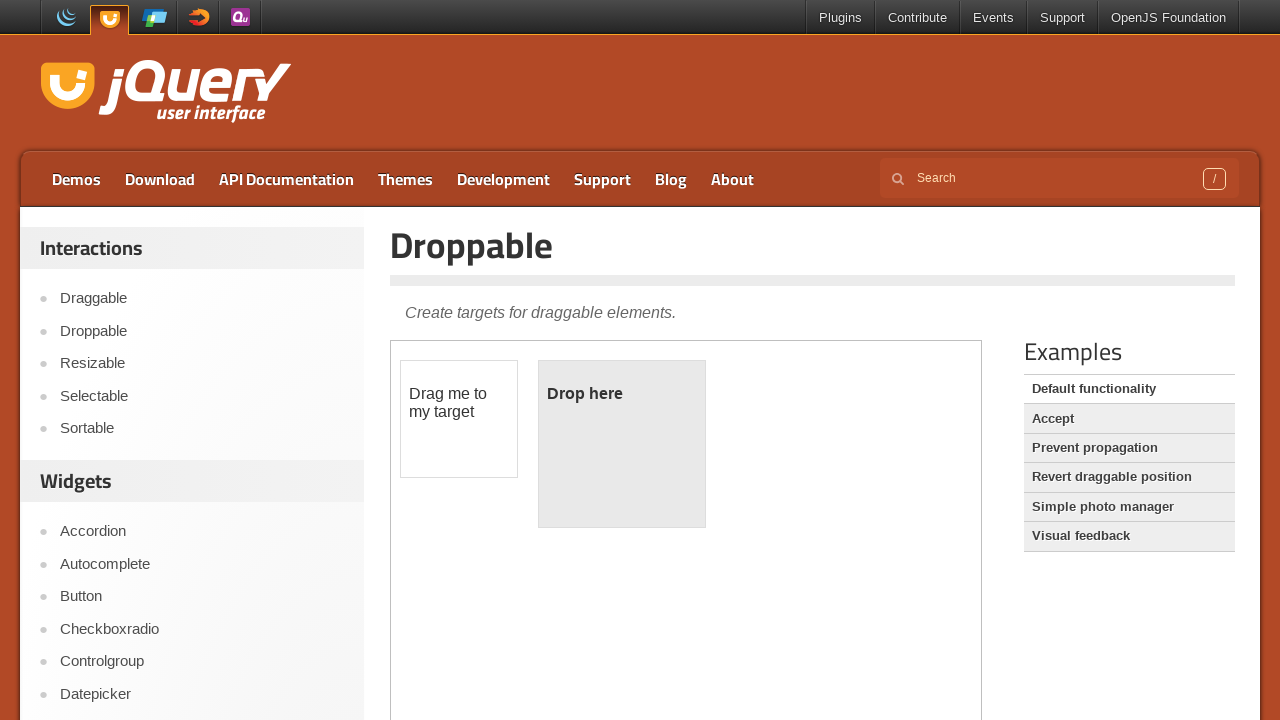

Navigated to jQuery UI droppable demo page
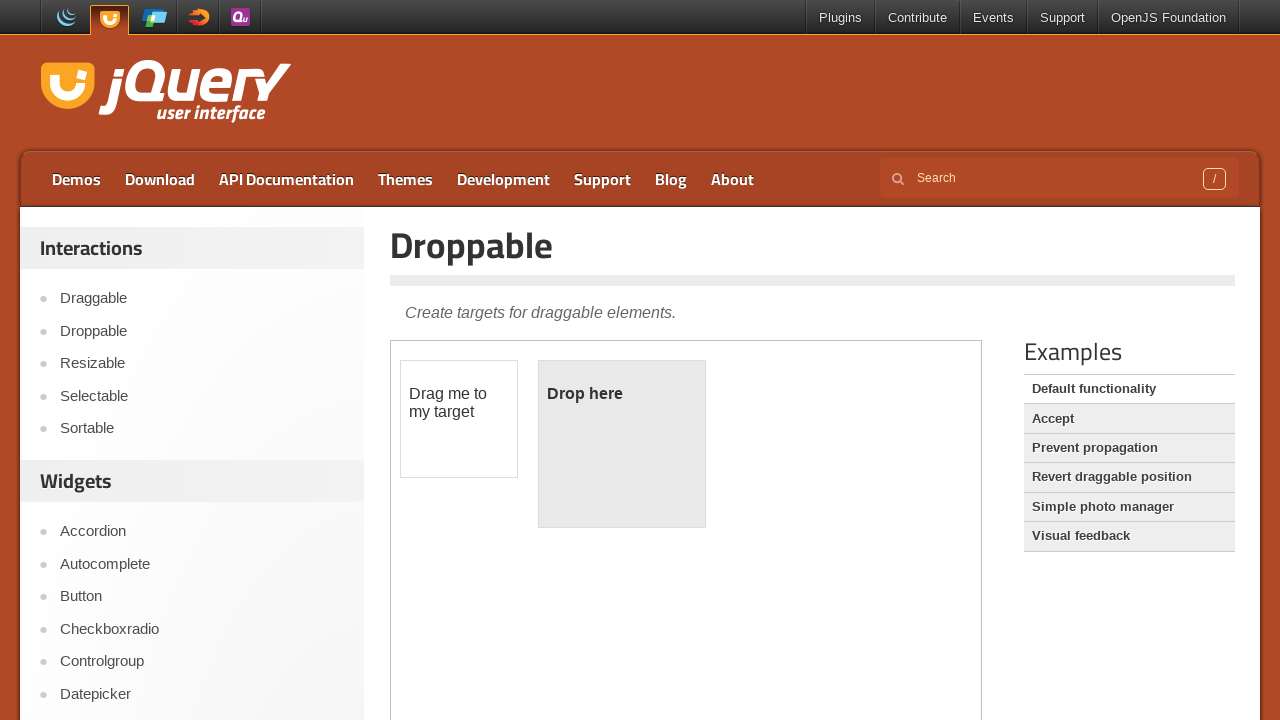

Located iframe containing drag and drop demo
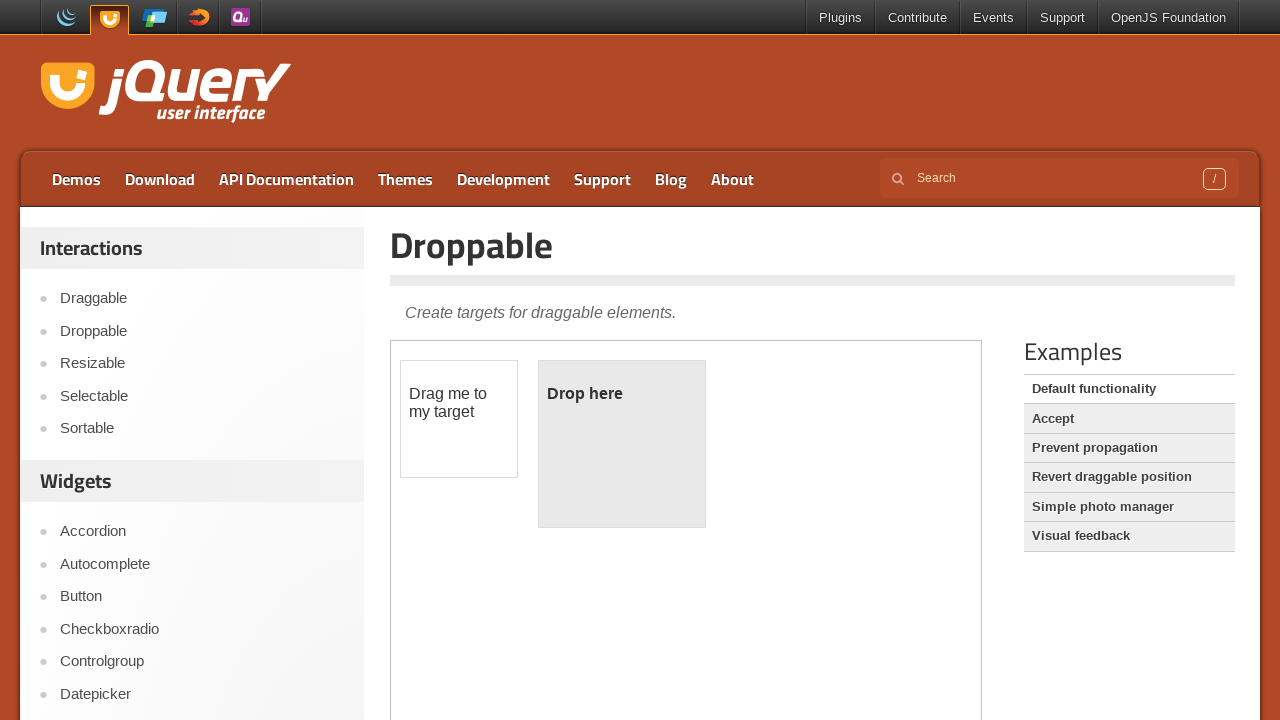

Located draggable source element
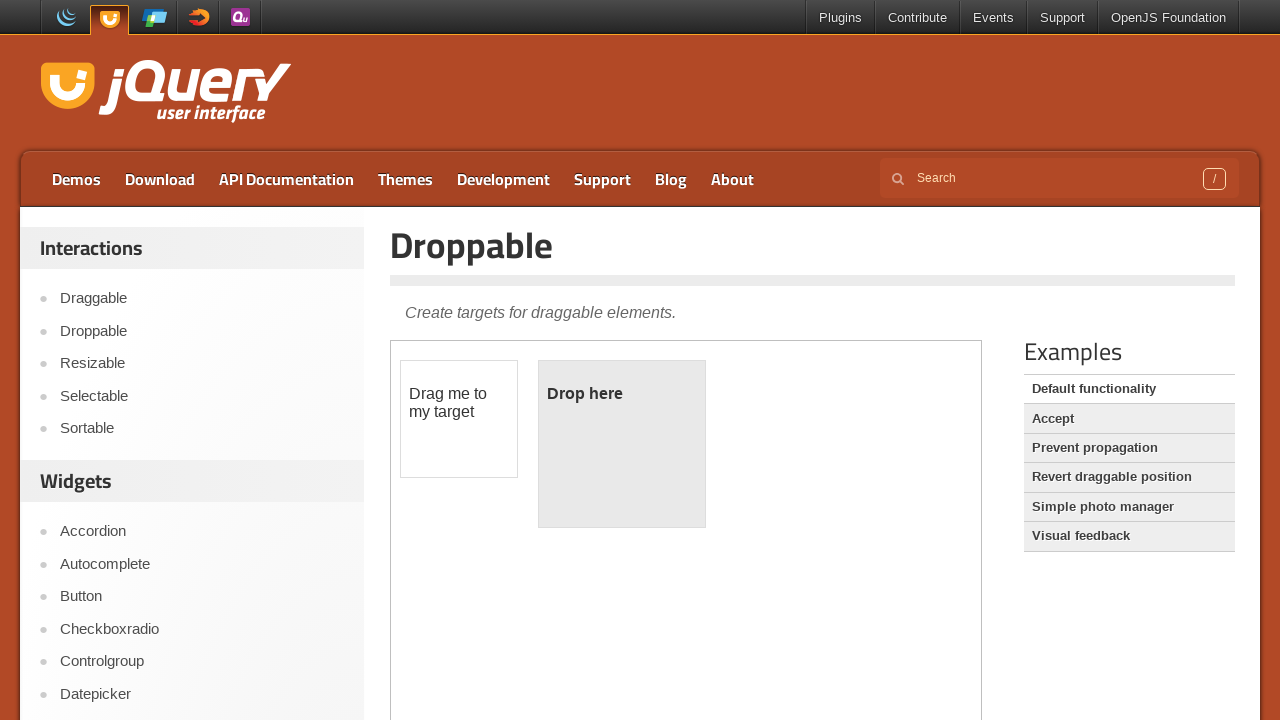

Located droppable target element
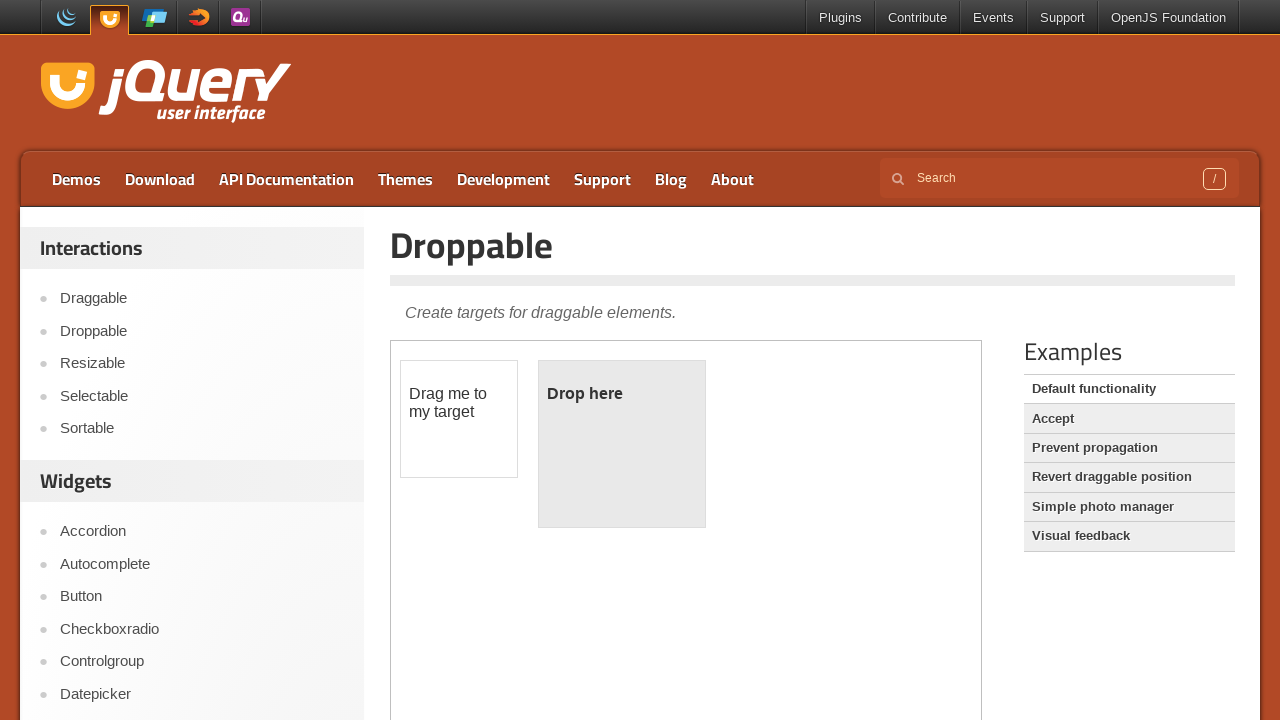

Dragged element from source to target location at (622, 444)
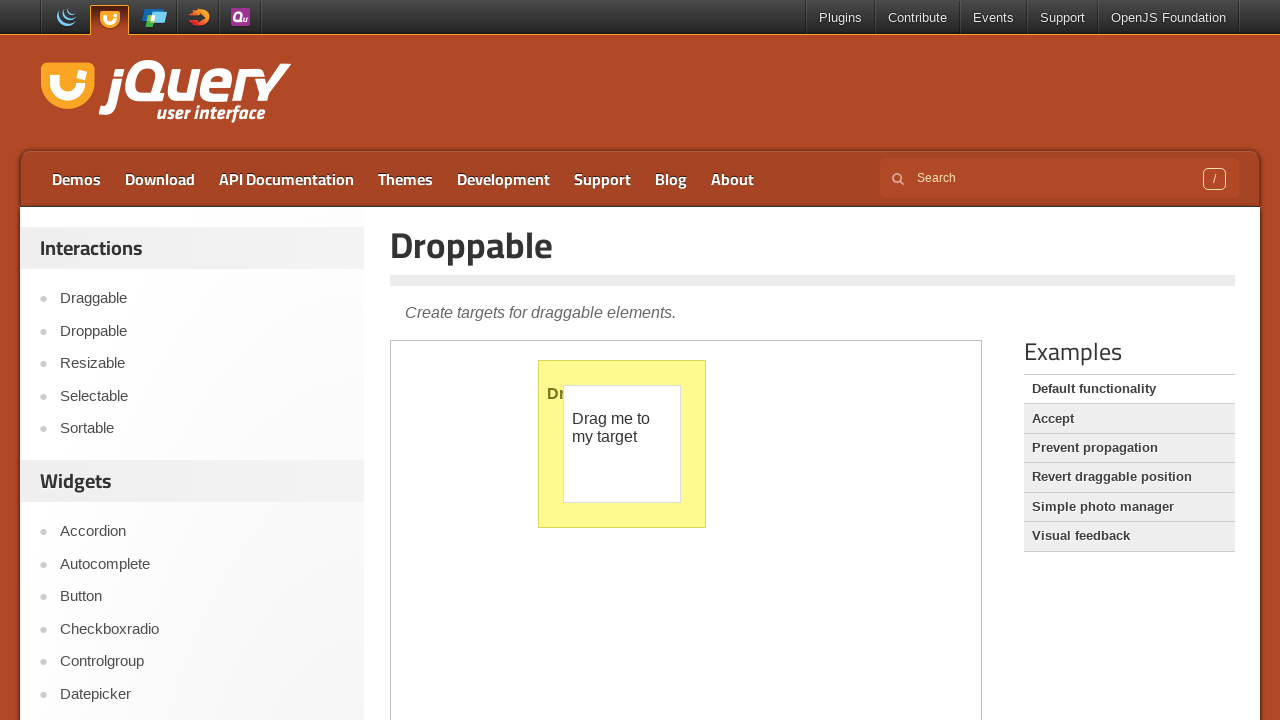

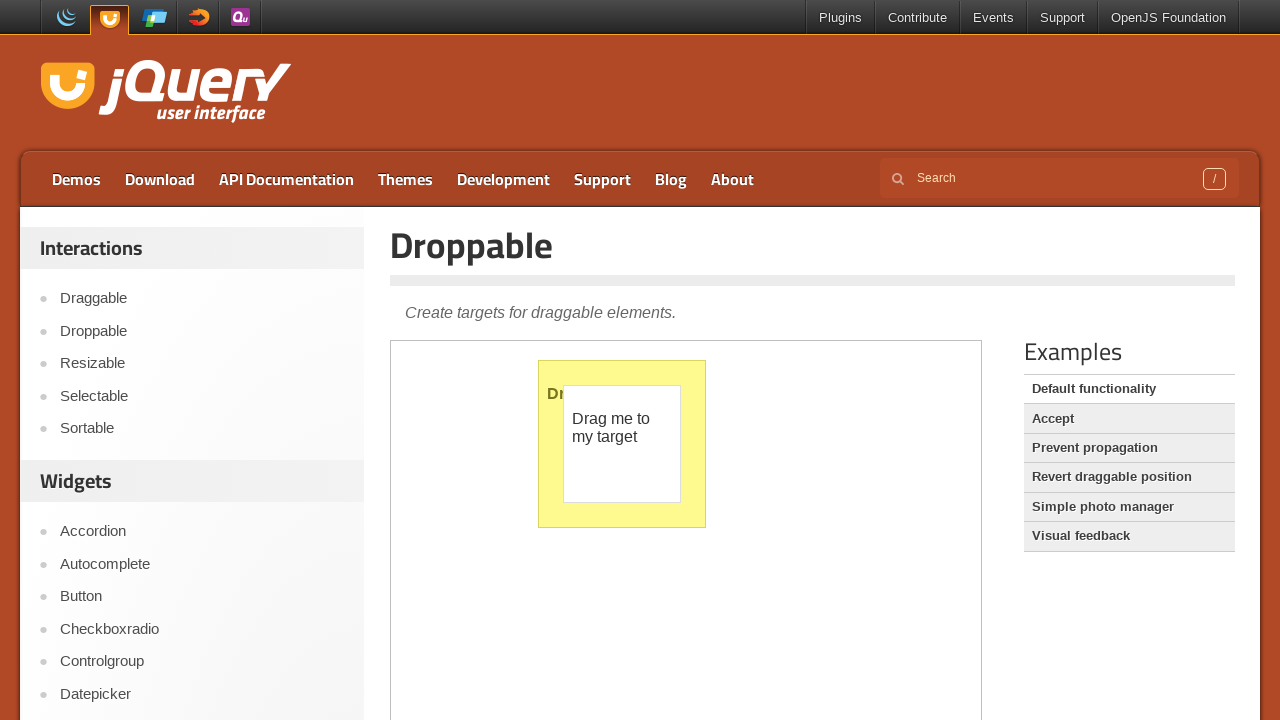